Reads two numbers from the page, calculates their sum, selects the sum from a dropdown menu, and submits the form

Starting URL: http://suninjuly.github.io/selects1.html

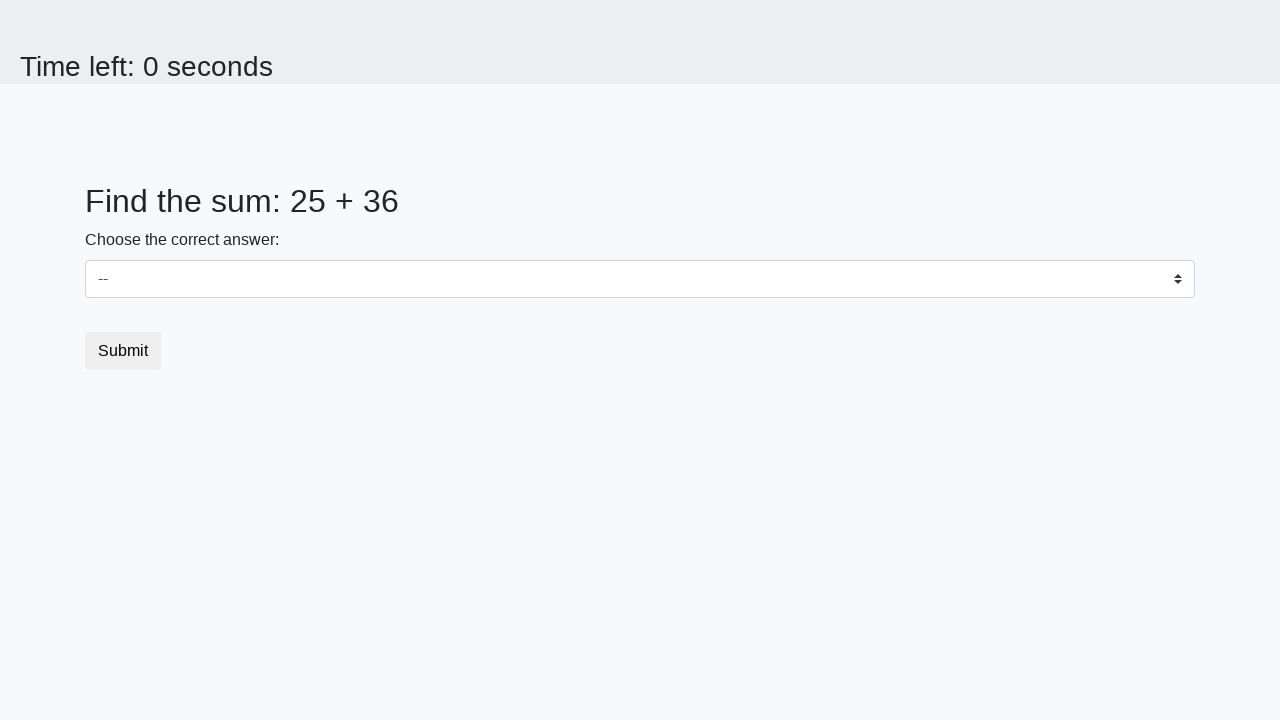

Read first number from #num1 element
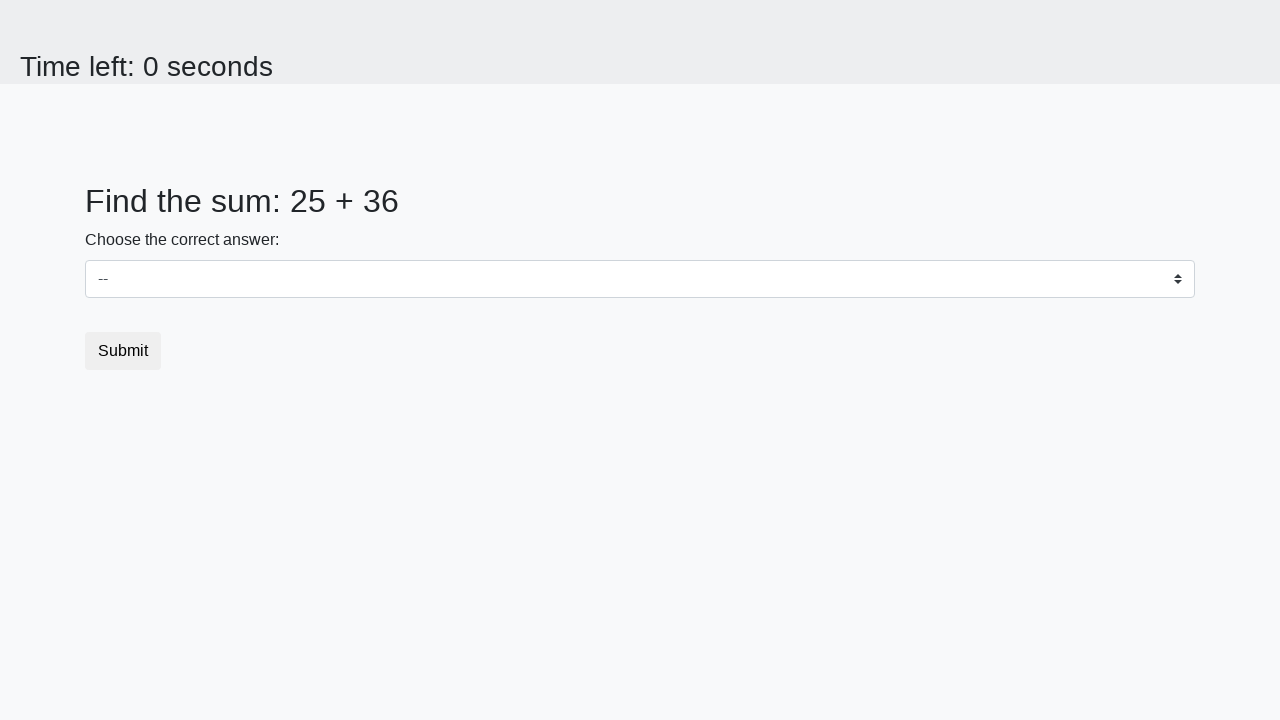

Read second number from #num2 element
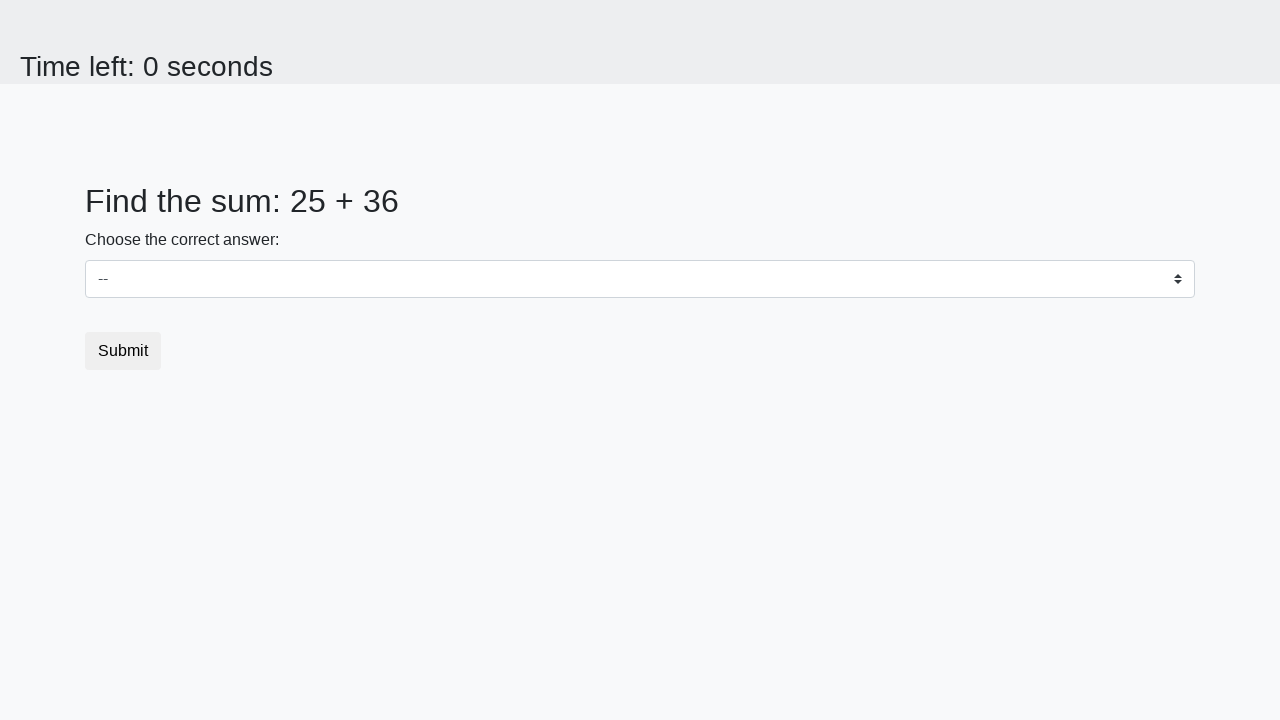

Calculated sum of 25 + 36 = 61
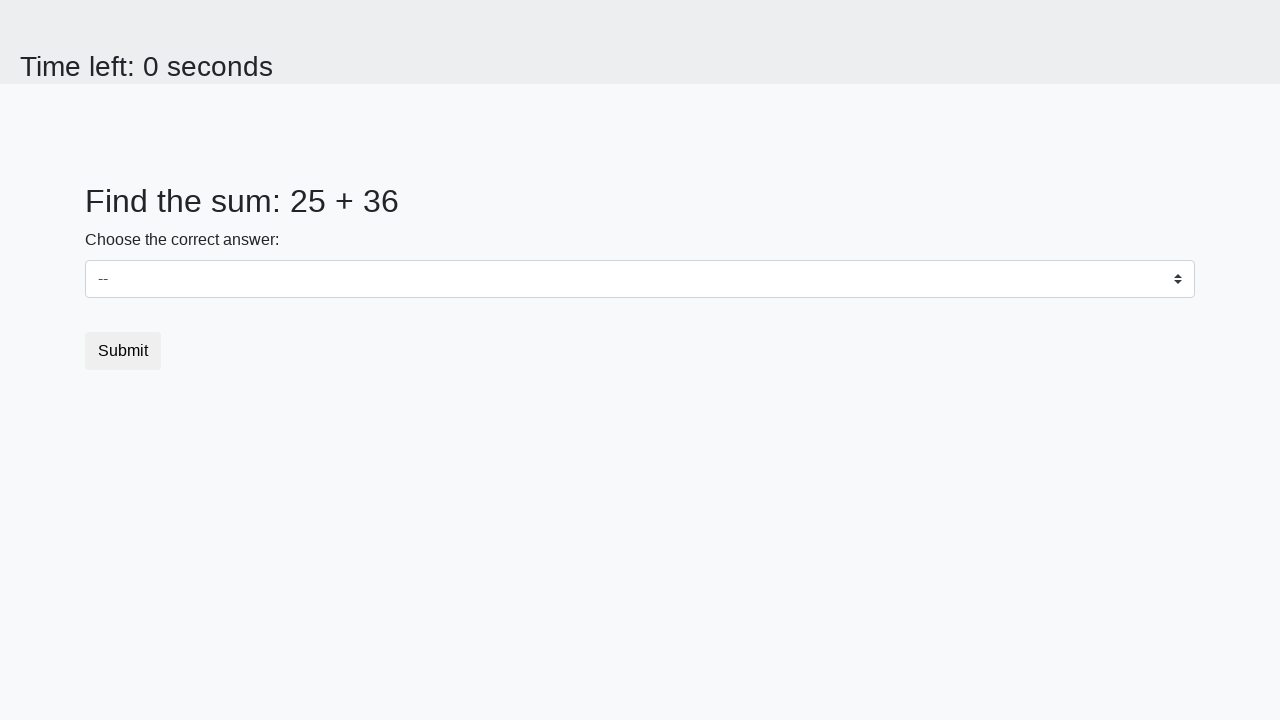

Selected sum value '61' from dropdown menu on select
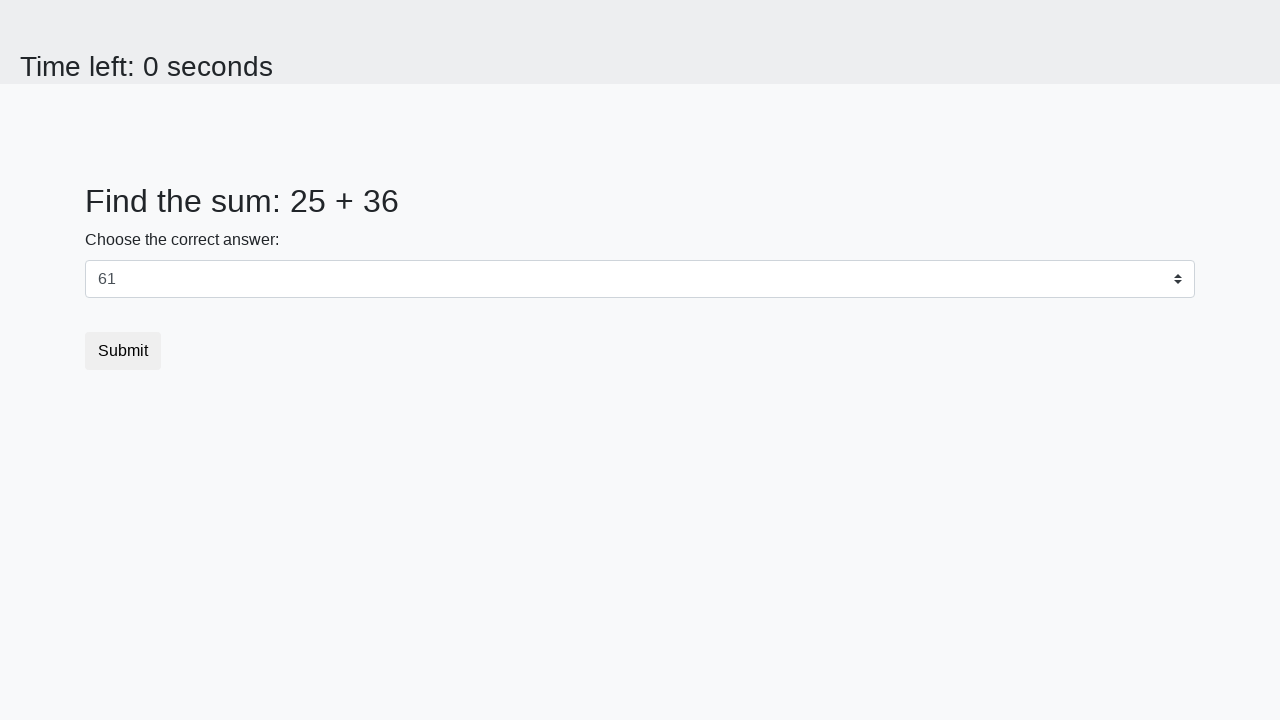

Clicked submit button to submit the form at (123, 351) on button.btn
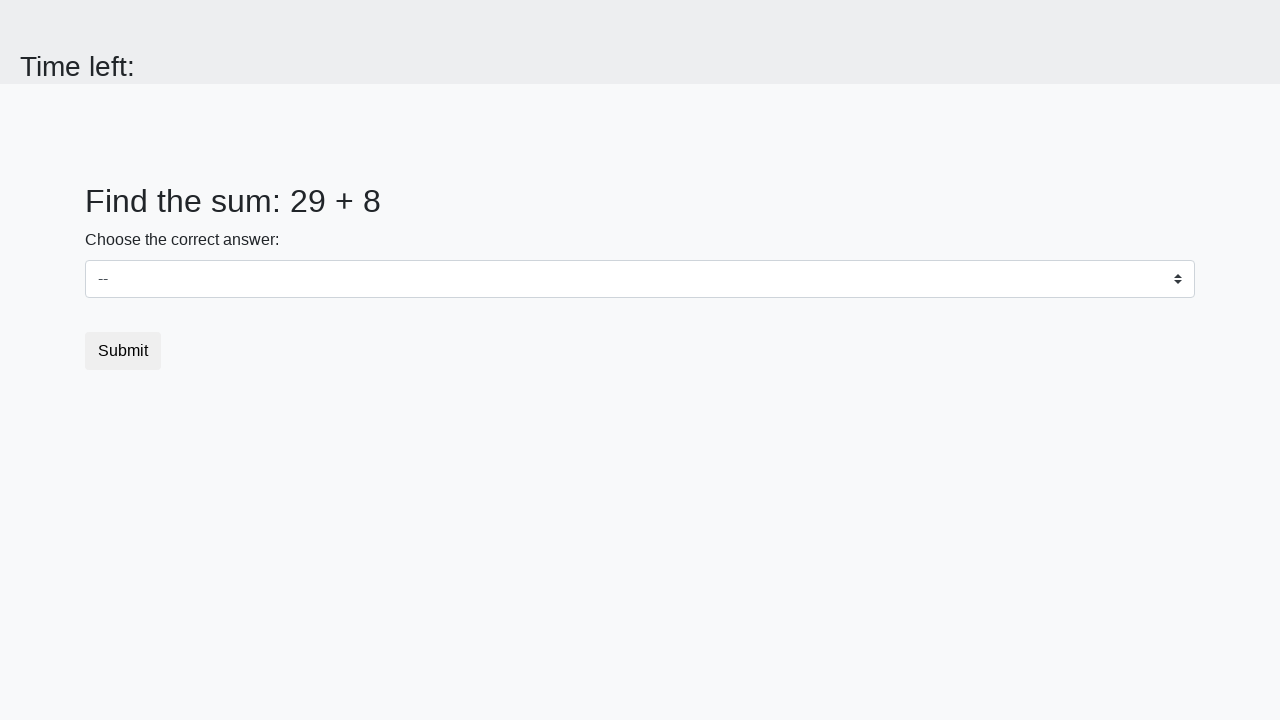

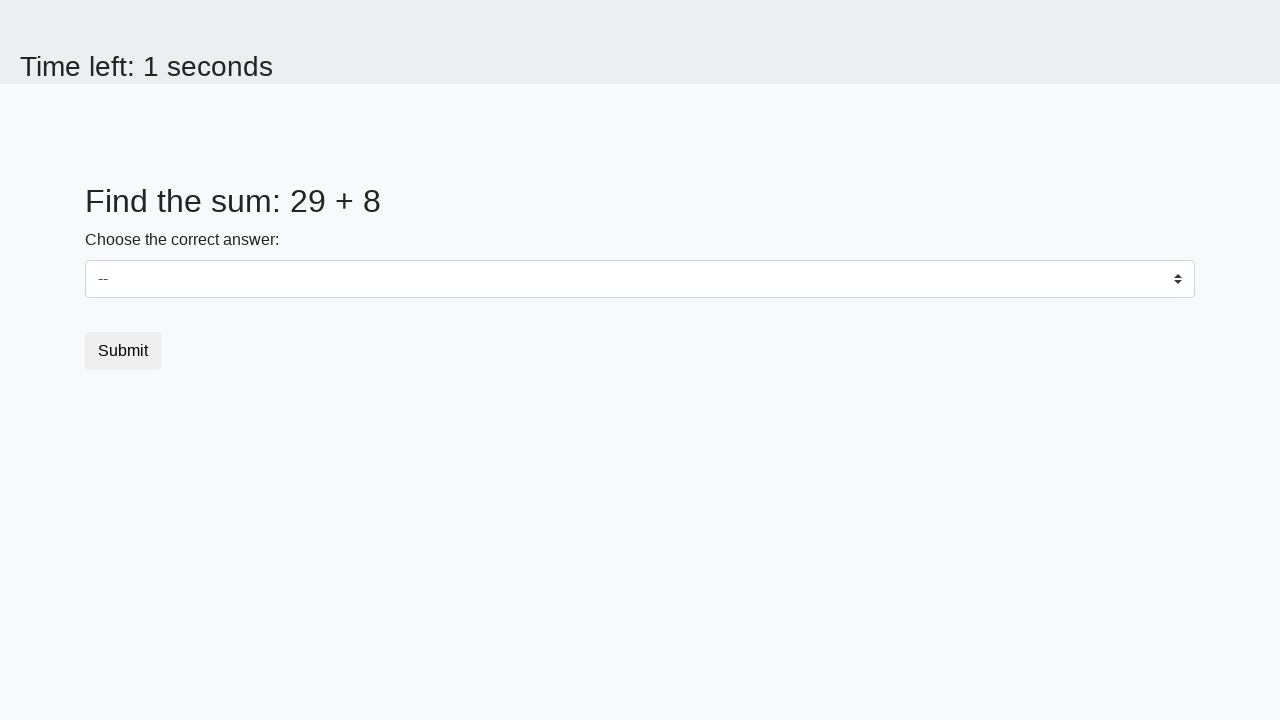